Navigates to Pegadaian gold price page and verifies that the buy and sell price elements are displayed on the page.

Starting URL: https://sahabat.pegadaian.co.id/harga-emas

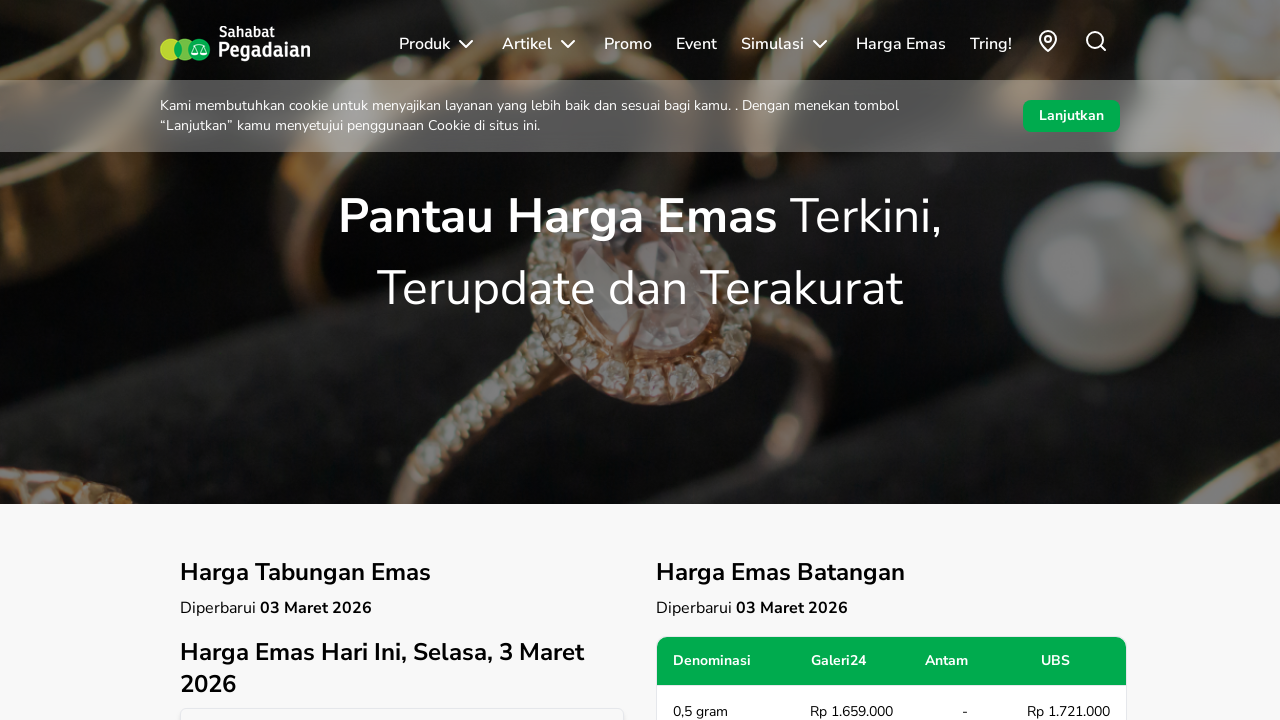

Navigated to Pegadaian gold price page
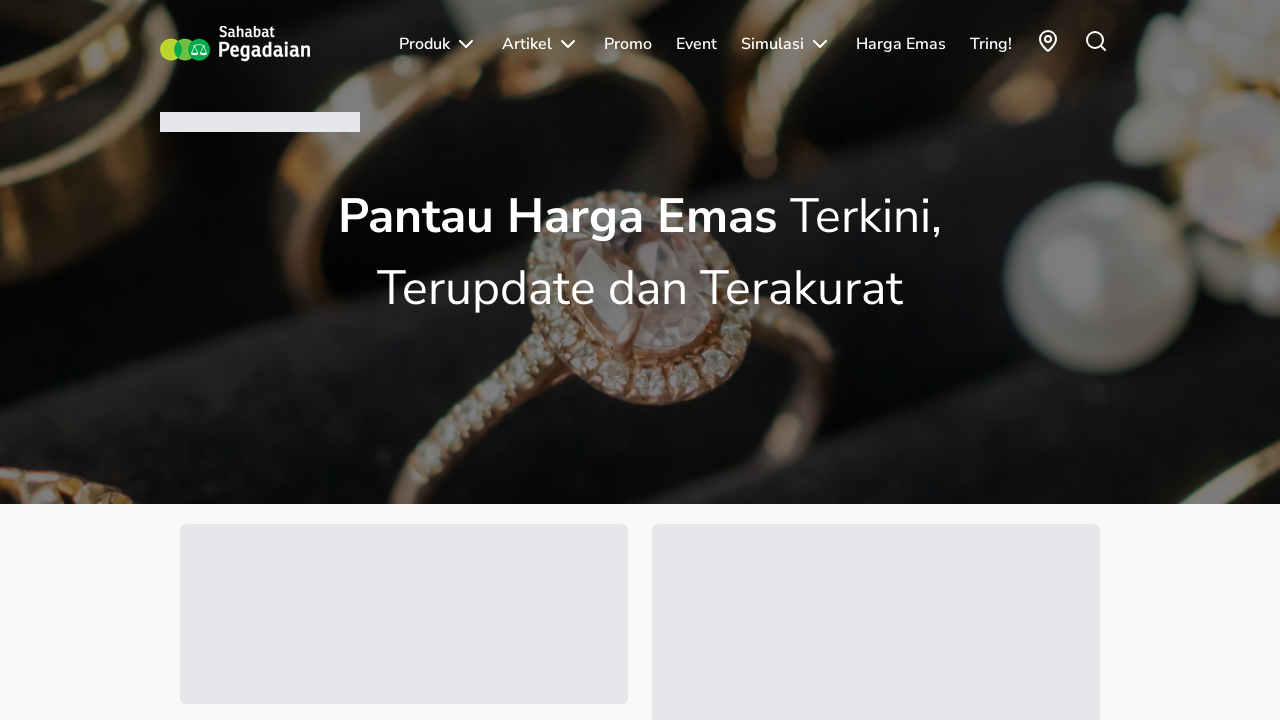

Buy gold price element is visible
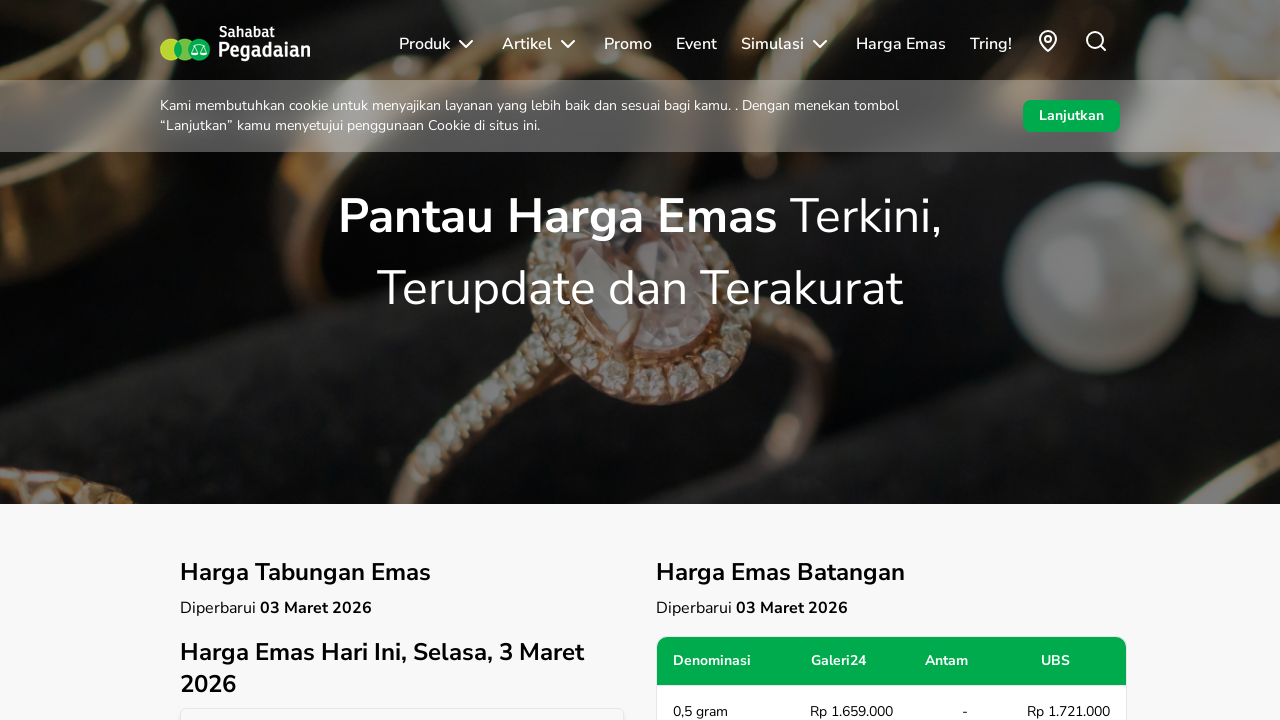

Sell gold price element is visible
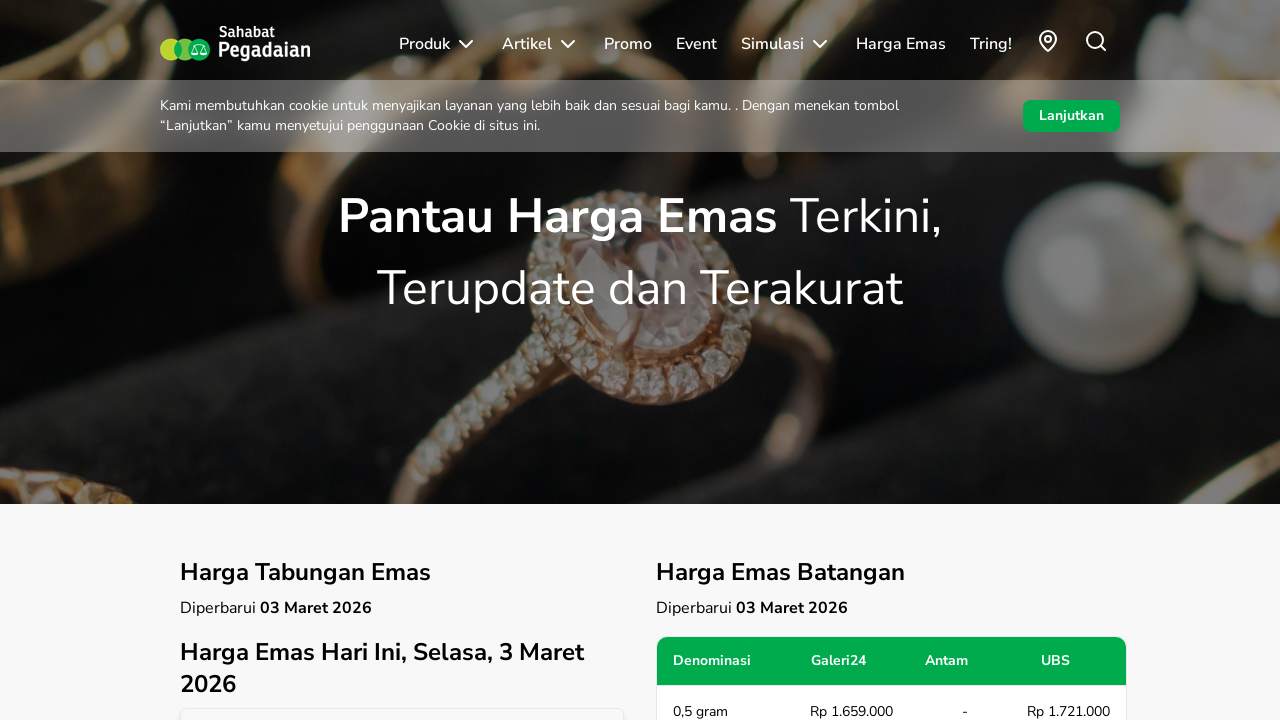

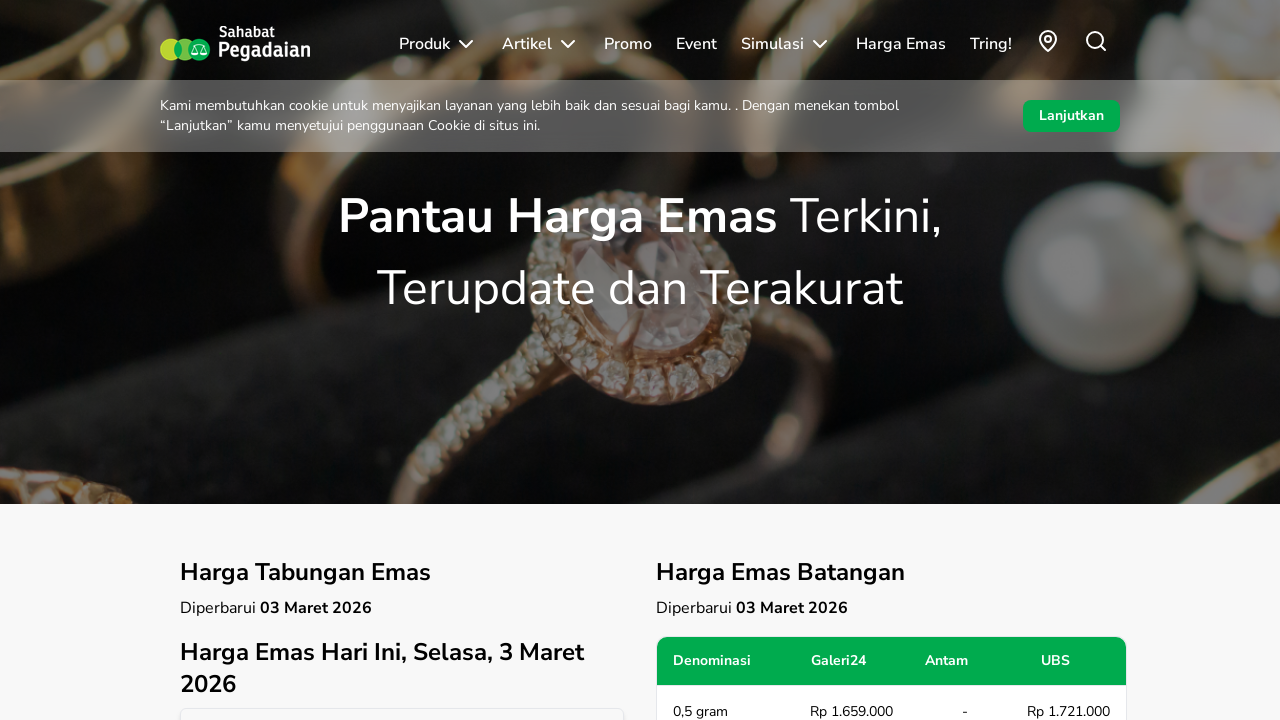